Tests an end-to-end flight booking flow by selecting origin and destination stations, choosing a date, increasing passenger count, selecting currency, checking a checkbox, and submitting the search form

Starting URL: https://rahulshettyacademy.com/dropdownsPractise/

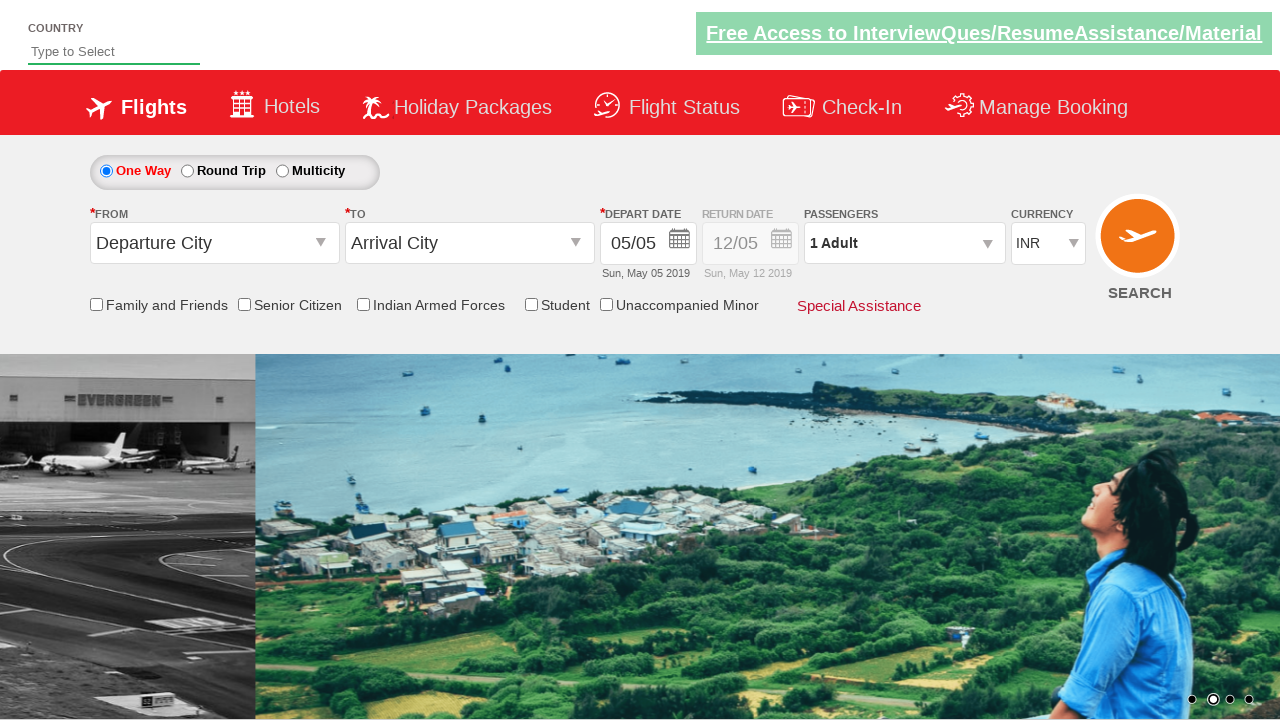

Clicked origin station dropdown at (214, 243) on #ctl00_mainContent_ddl_originStation1_CTXT
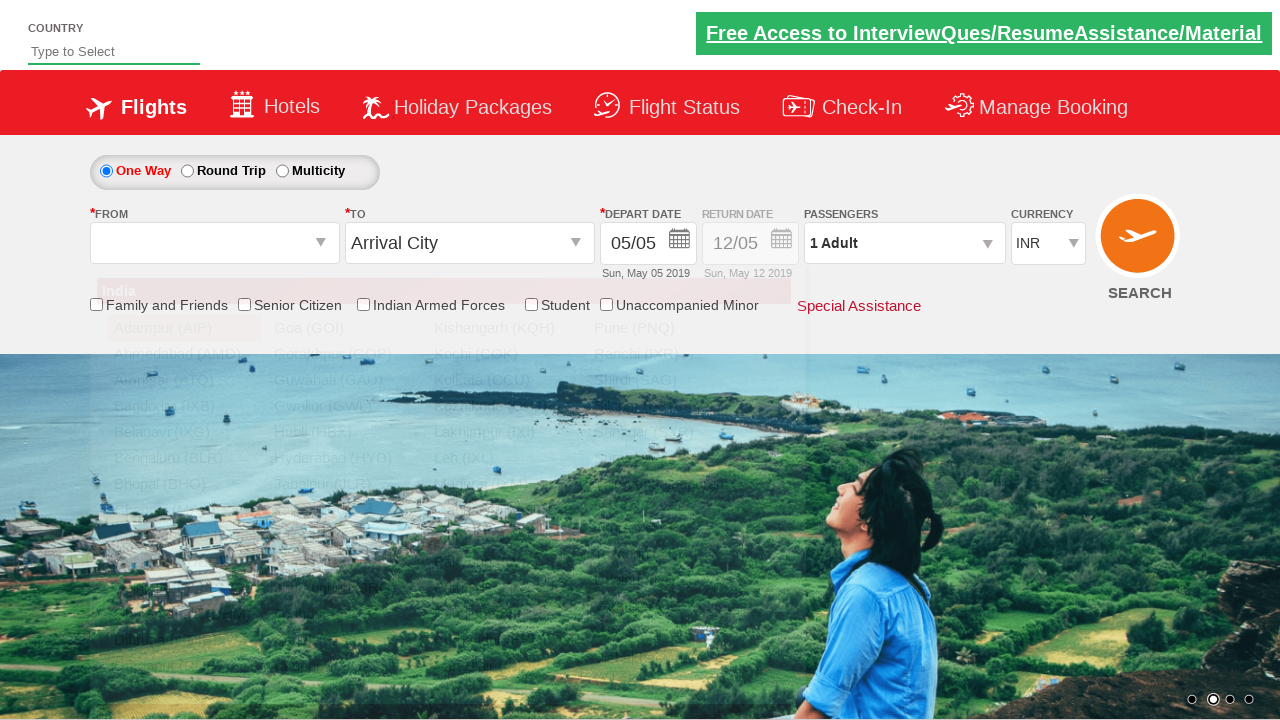

Selected Delhi as origin station at (184, 588) on div#glsctl00_mainContent_ddl_originStation1_CTNR a[value='DEL']
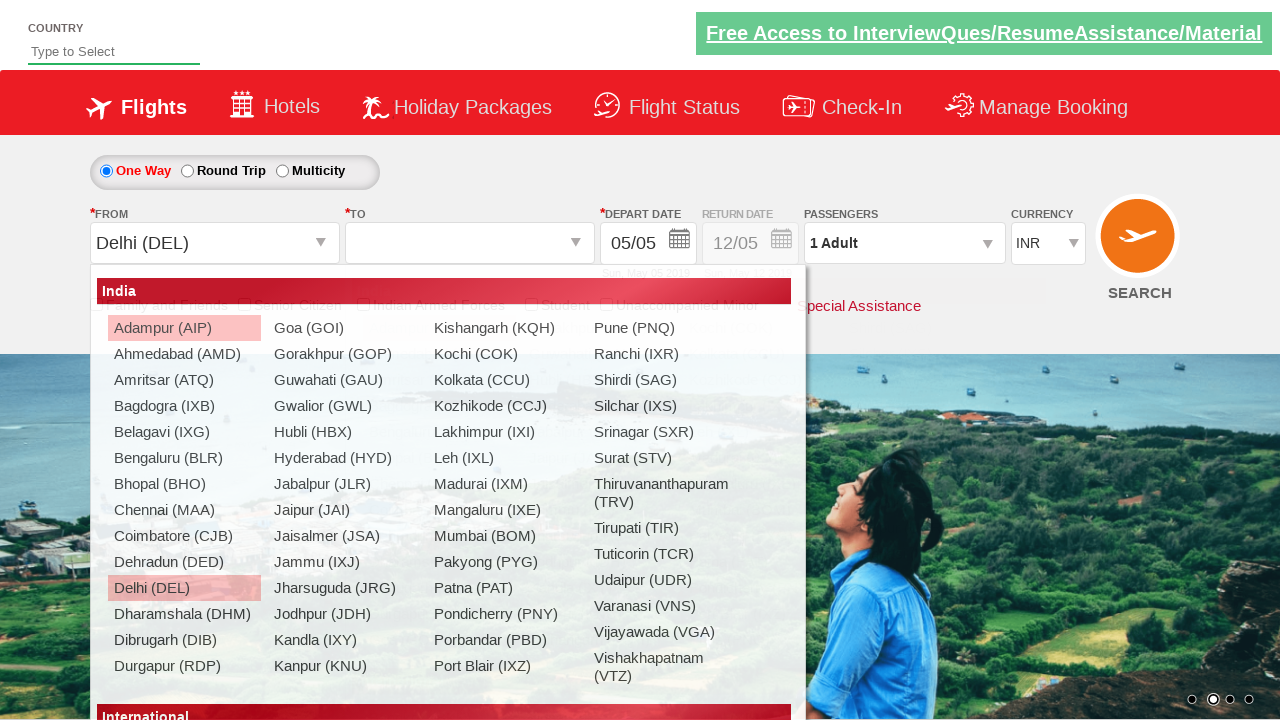

Selected Bangalore as destination station at (439, 432) on div#glsctl00_mainContent_ddl_destinationStation1_CTNR a[value='BLR']
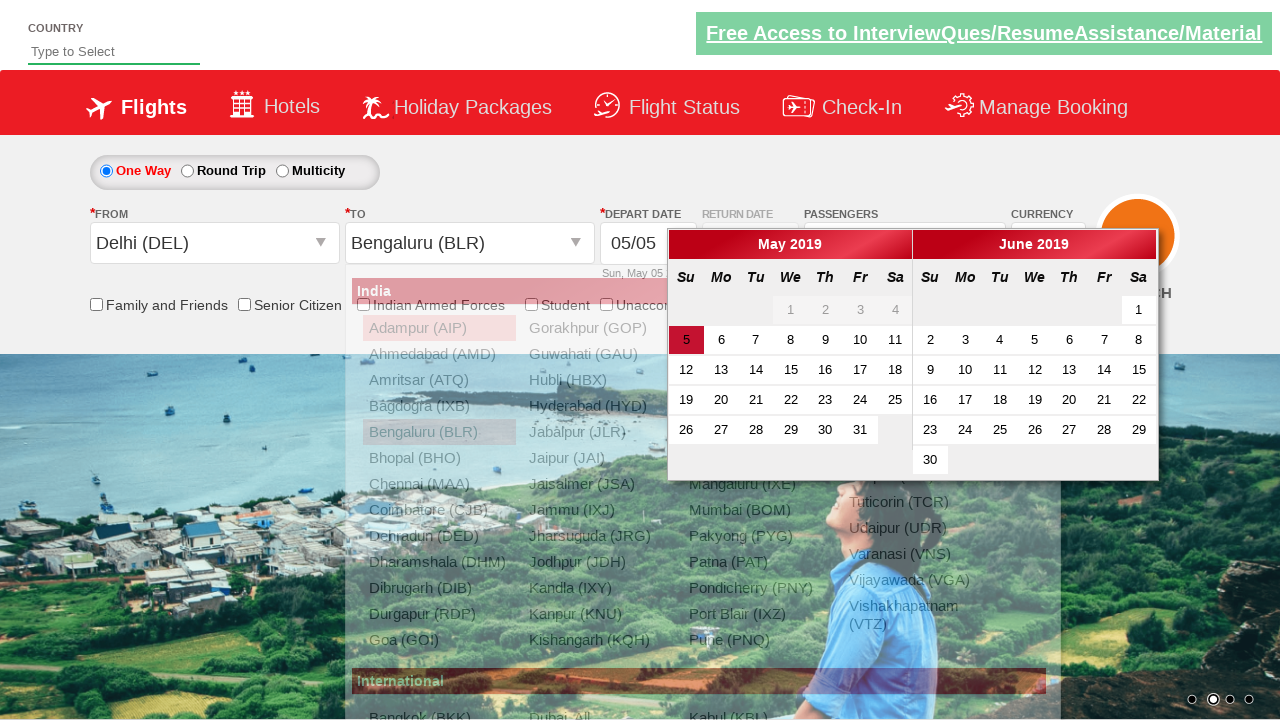

Selected travel date (third available date) at (791, 340) on (//a[@class='ui-state-default'])[3]
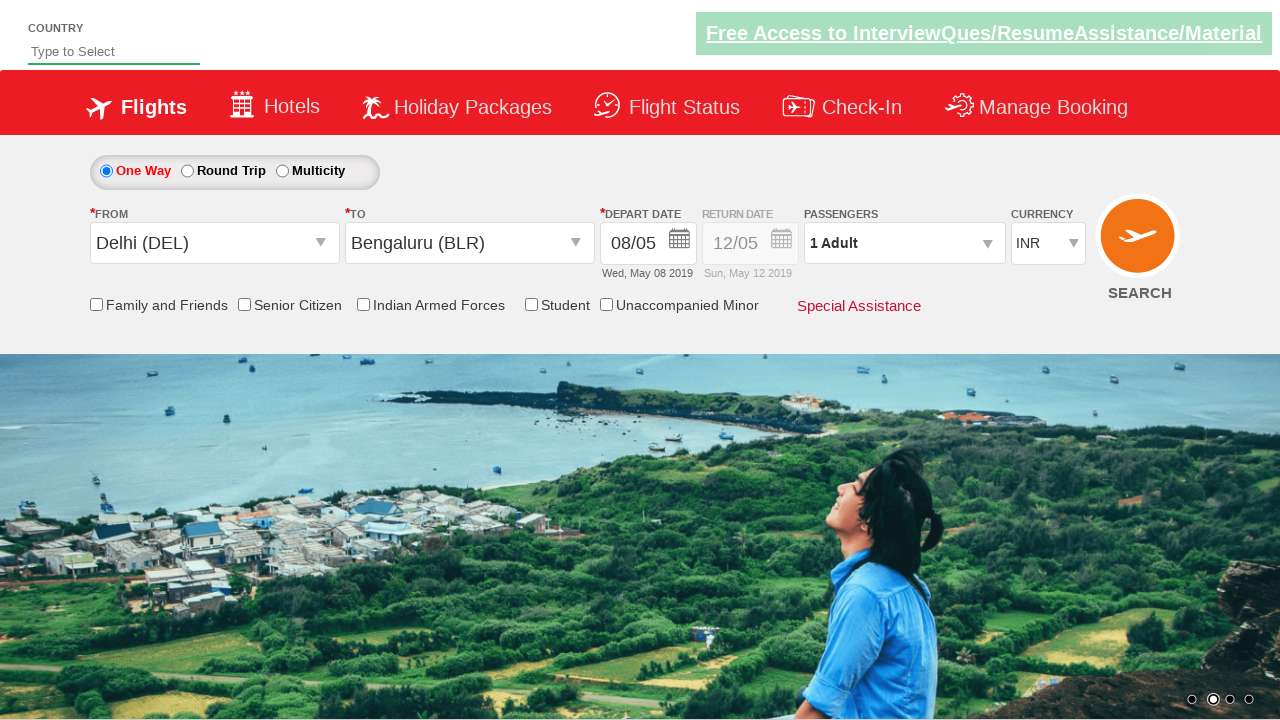

Clicked passenger info dropdown at (904, 243) on #divpaxinfo
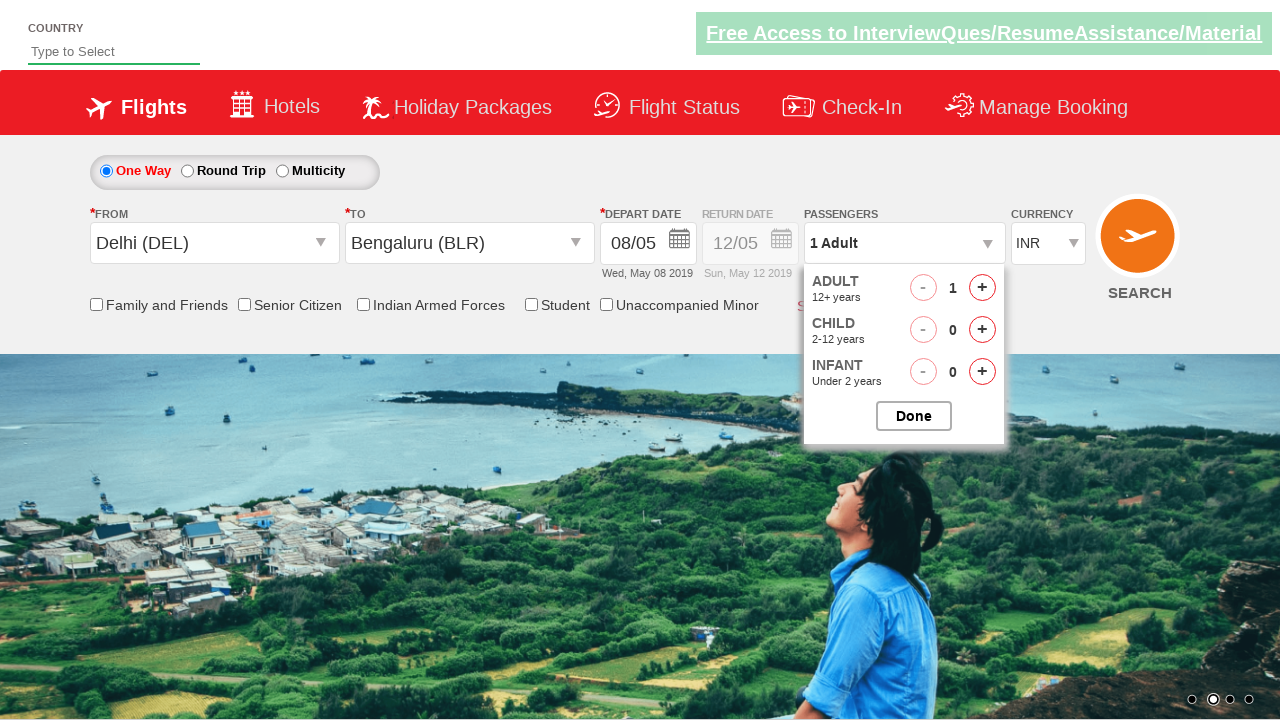

Increased adult passenger count (click 1 of 4) at (982, 288) on #hrefIncAdt
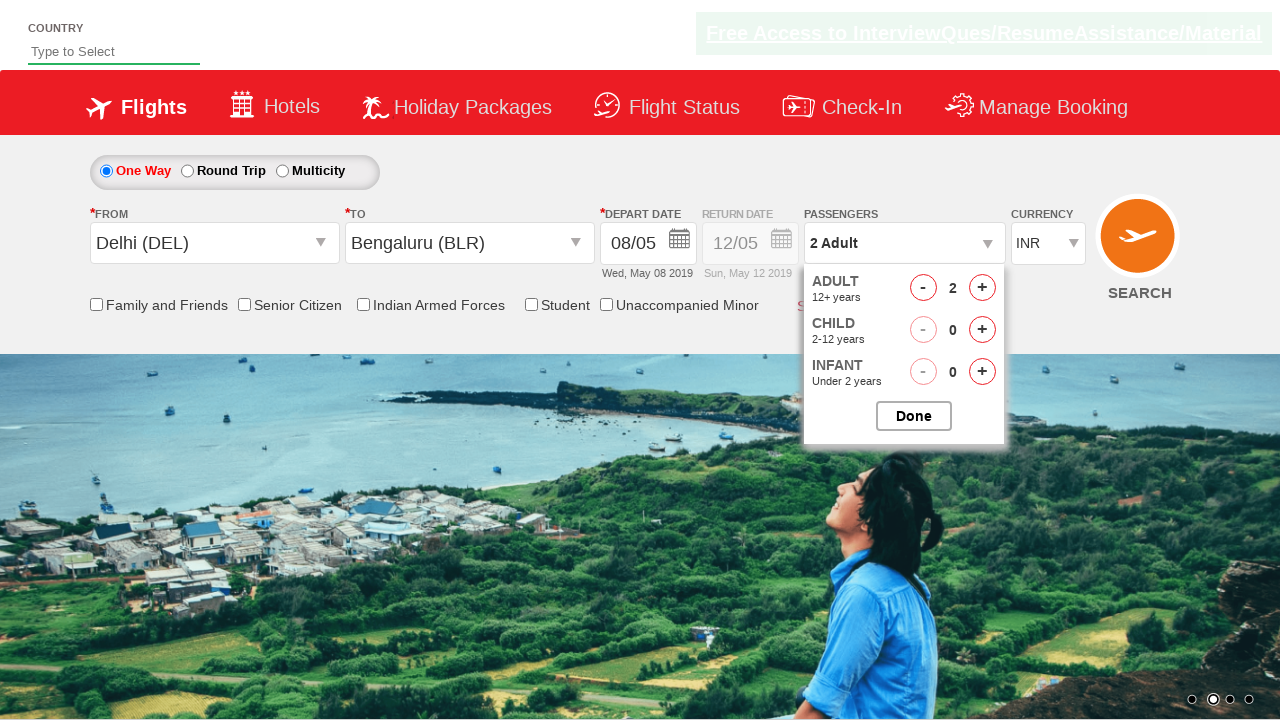

Increased adult passenger count (click 2 of 4) at (982, 288) on #hrefIncAdt
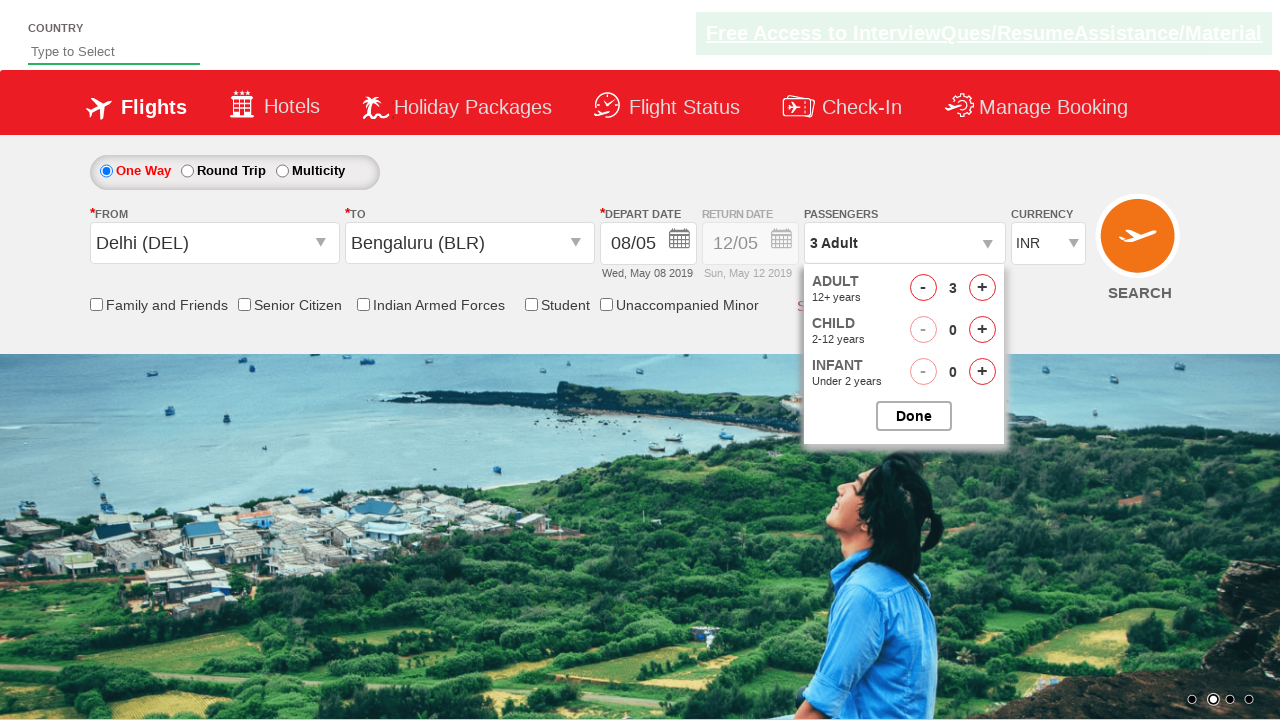

Increased adult passenger count (click 3 of 4) at (982, 288) on #hrefIncAdt
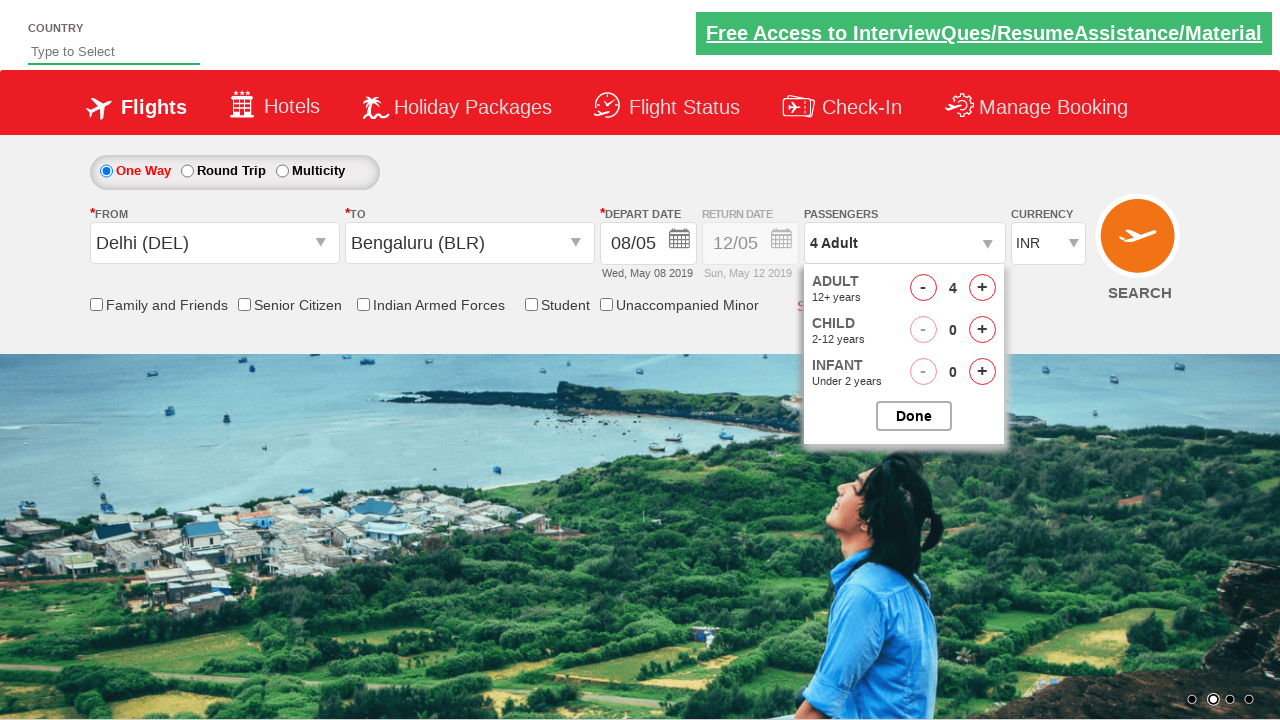

Increased adult passenger count (click 4 of 4) at (982, 288) on #hrefIncAdt
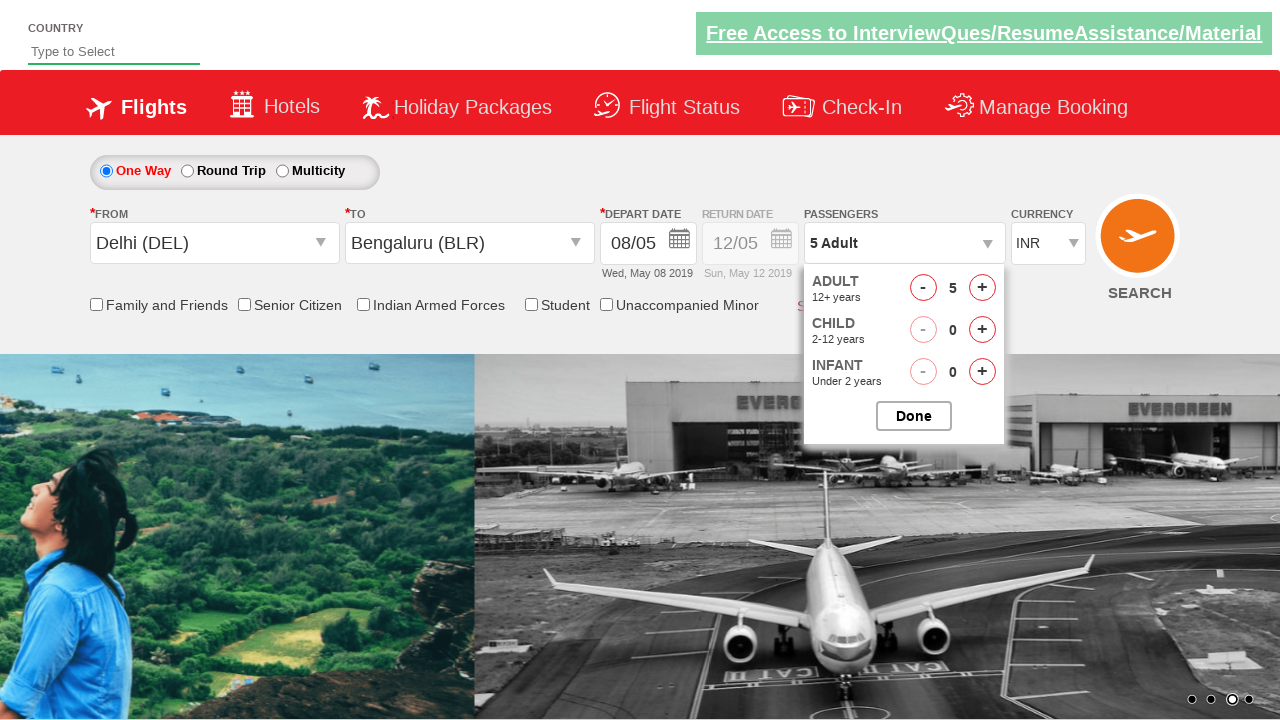

Closed passenger selection panel at (914, 416) on #btnclosepaxoption
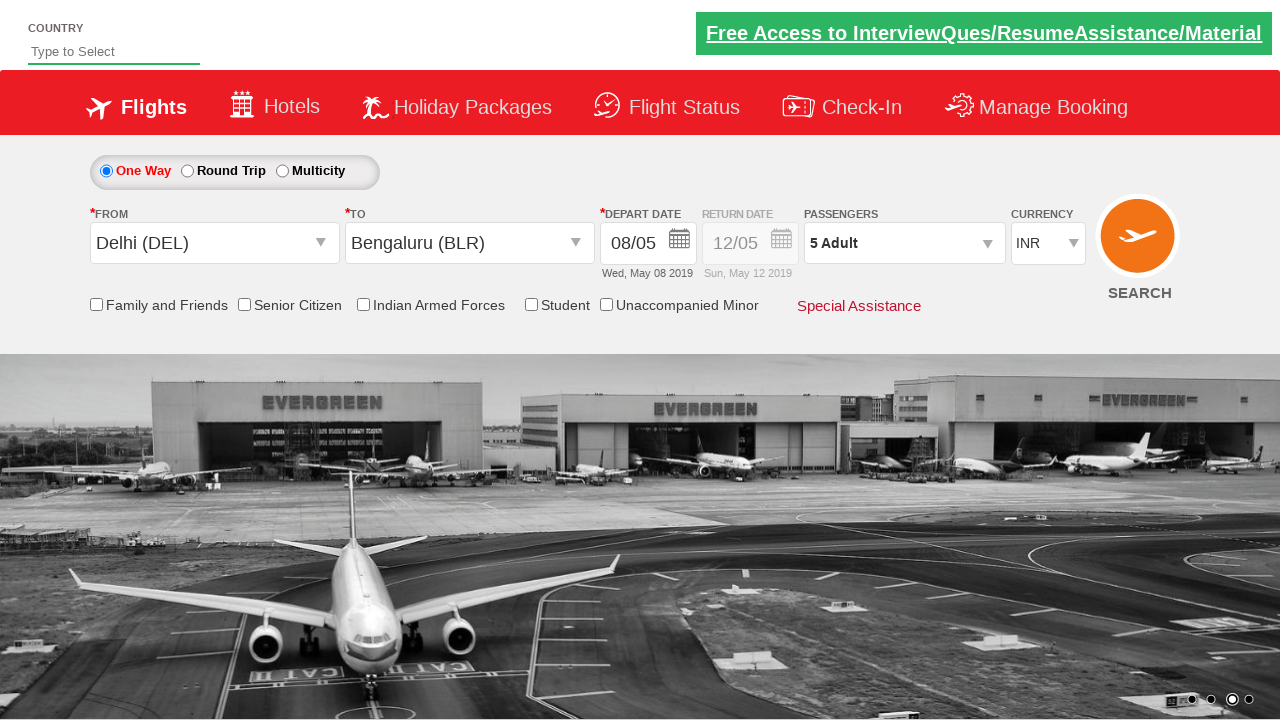

Selected currency from dropdown (index 2) on #ctl00_mainContent_DropDownListCurrency
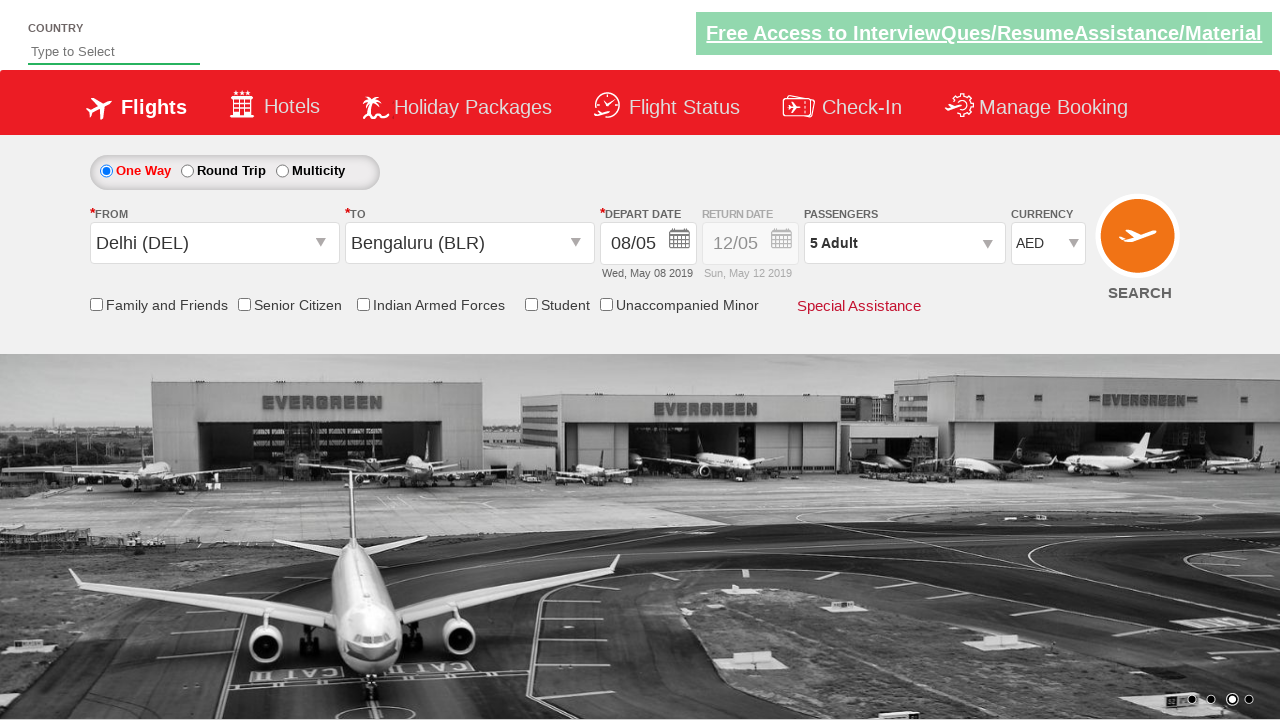

Checked friends and family checkbox at (96, 304) on #ctl00_mainContent_chk_friendsandfamily
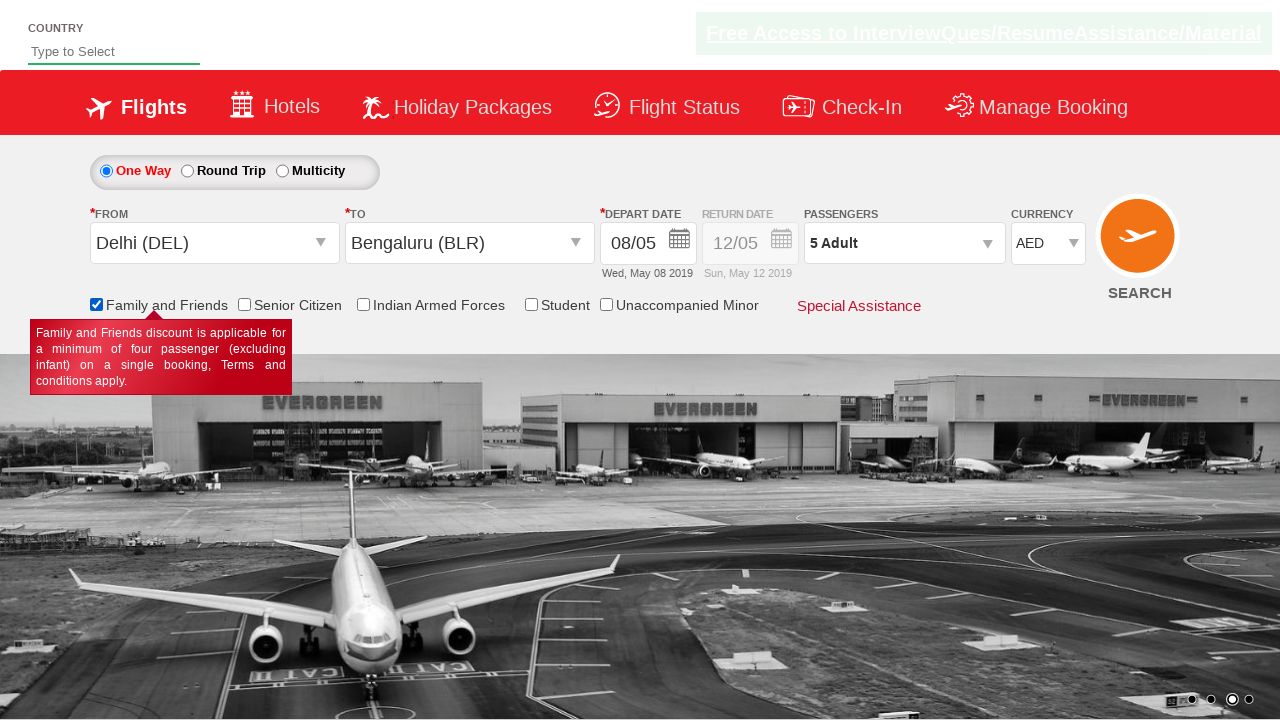

Clicked 'Find Flights' button to submit flight search at (1140, 245) on #ctl00_mainContent_btn_FindFlights
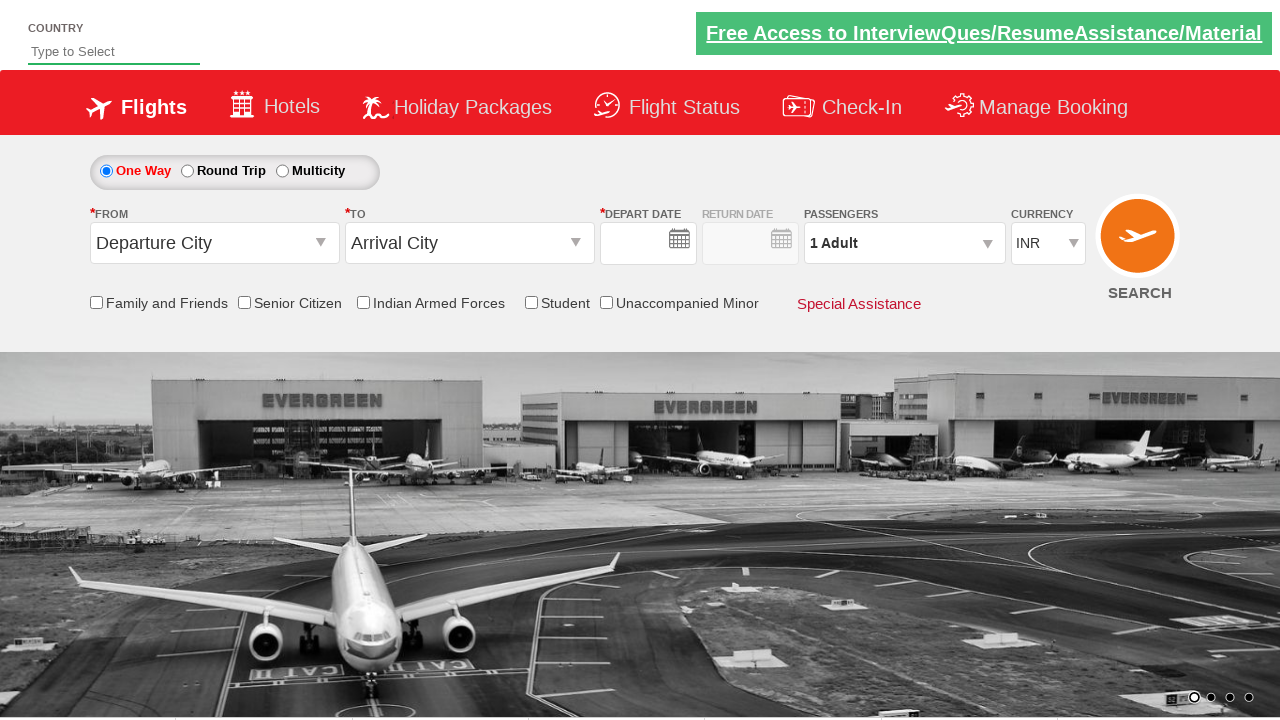

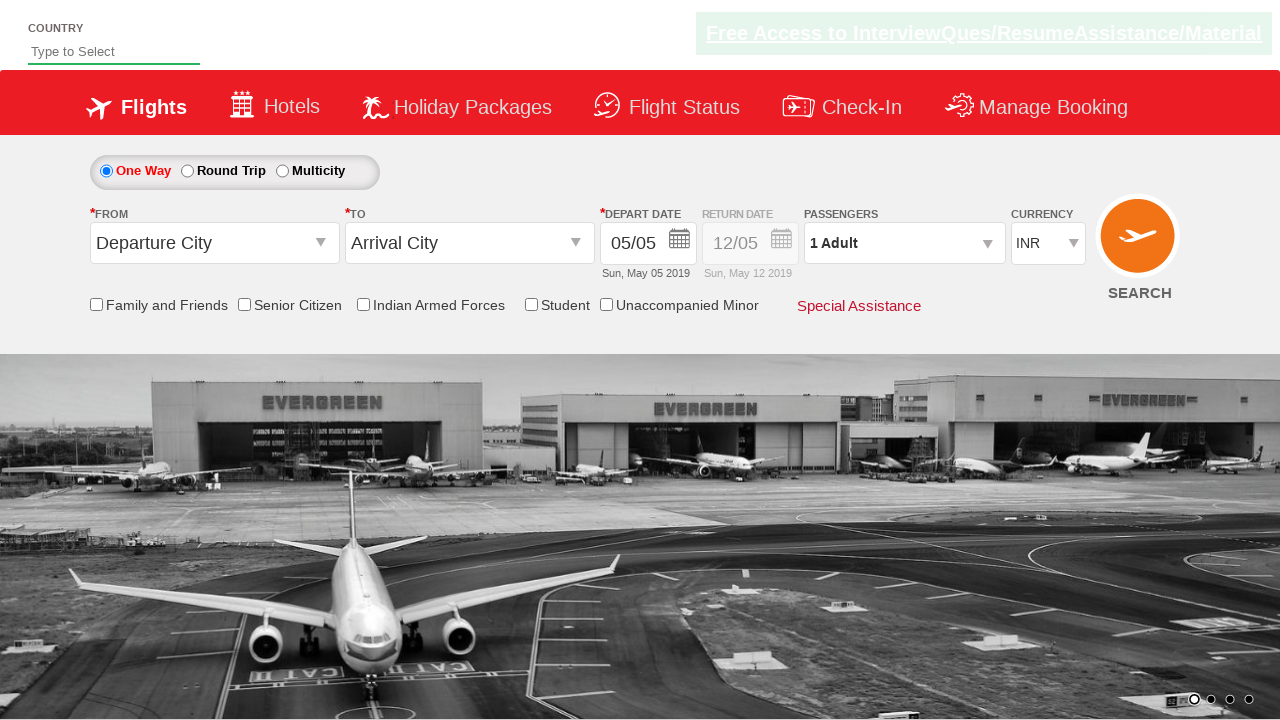